Tests dynamic controls functionality by clicking a Remove button, waiting for it to change to Add, and verifying the success message appears.

Starting URL: http://the-internet.herokuapp.com/dynamic_controls

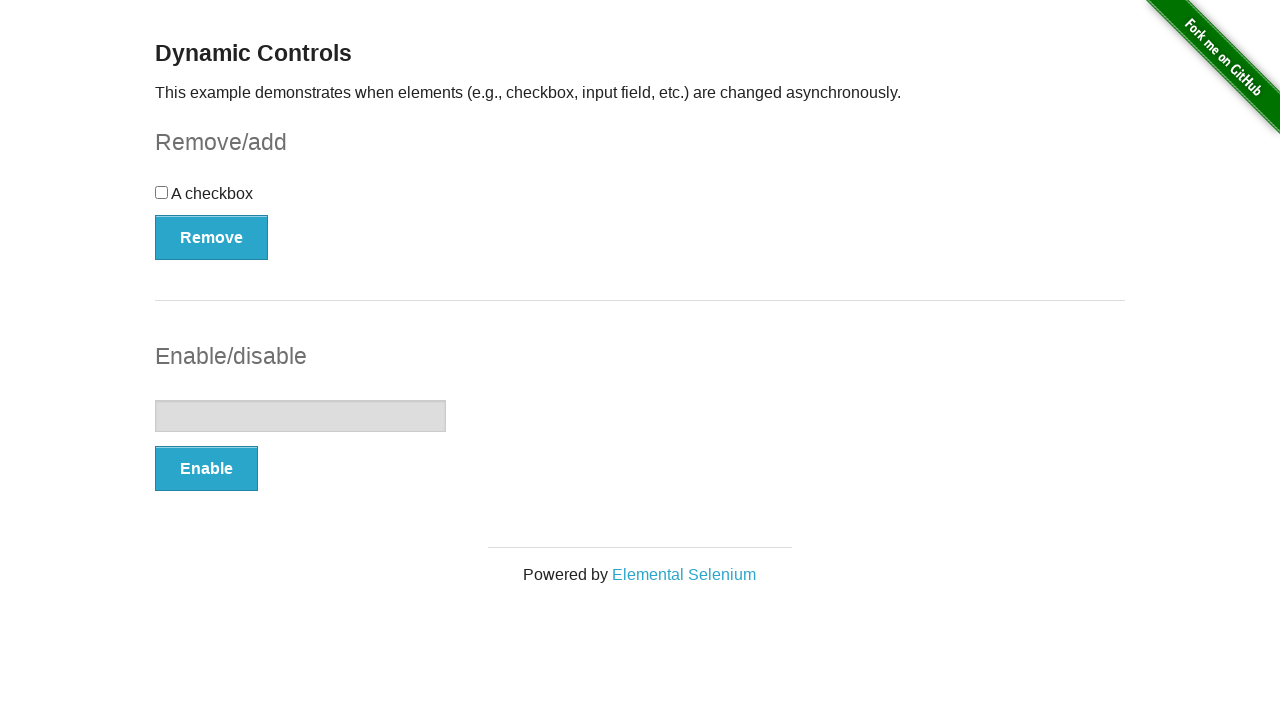

Clicked the Remove button at (212, 237) on xpath=//button[text()='Remove']
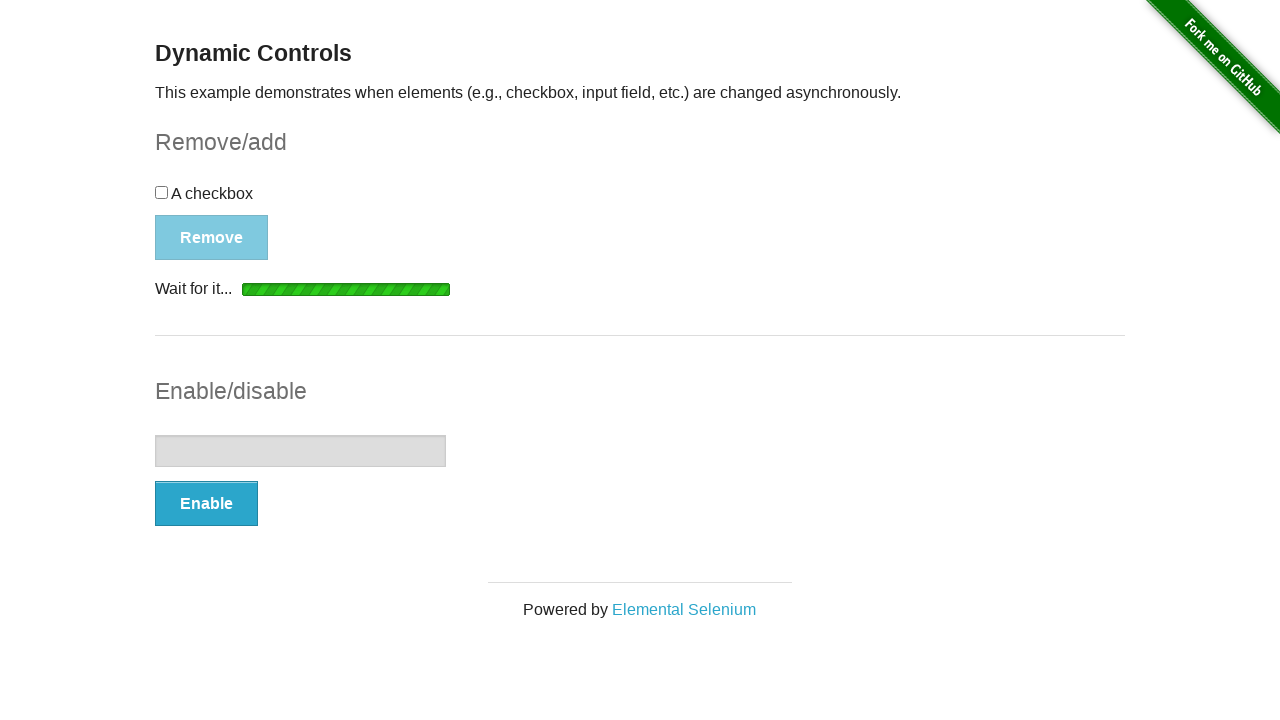

Waited for button text to change from Remove to Add
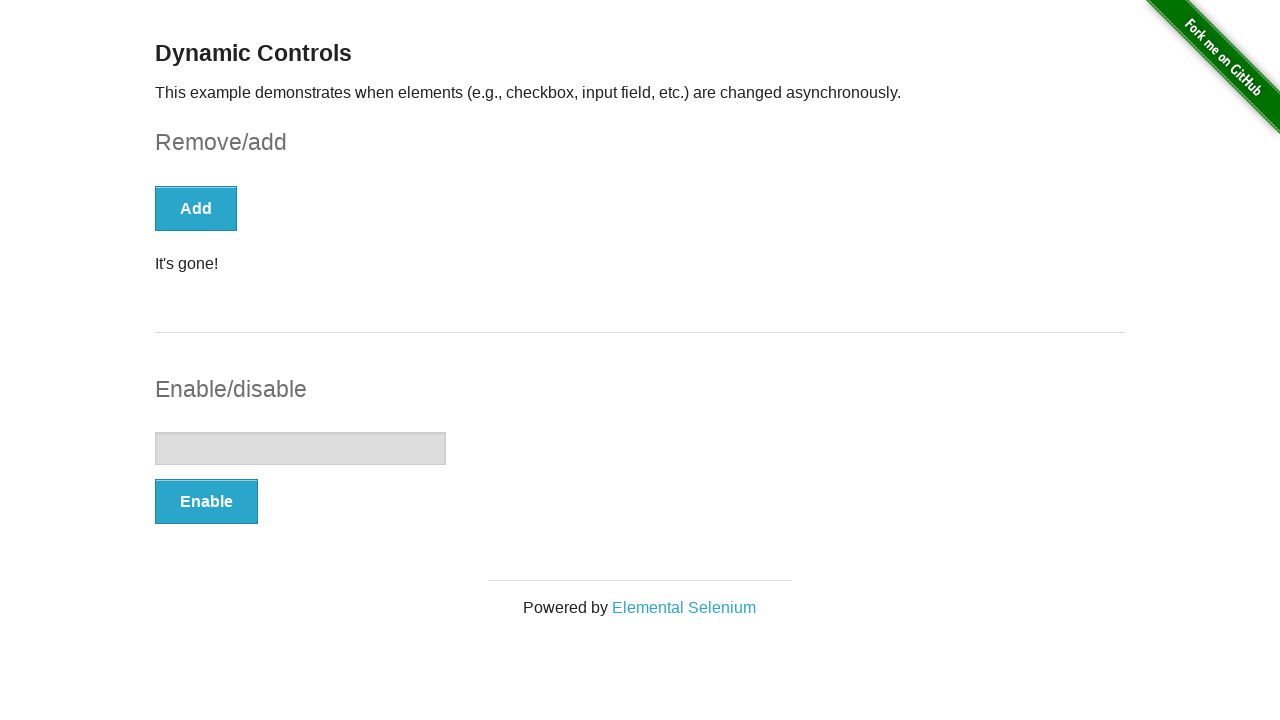

Waited for and verified success message appeared
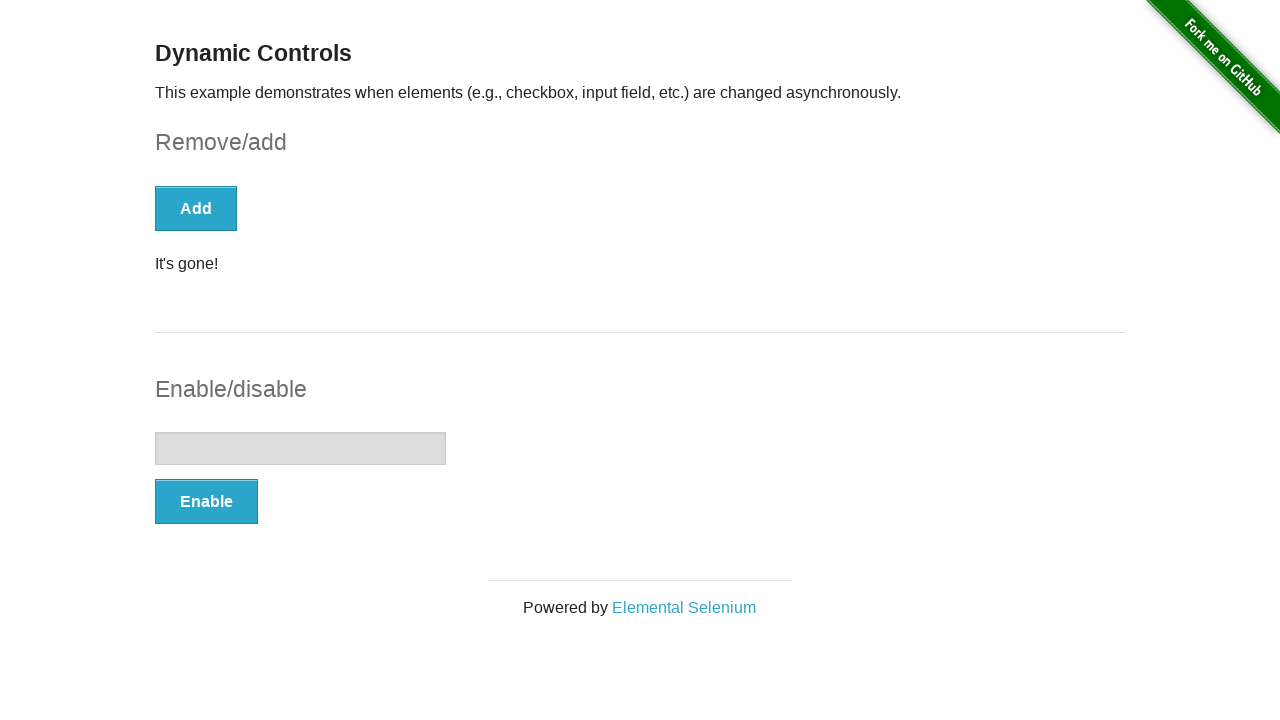

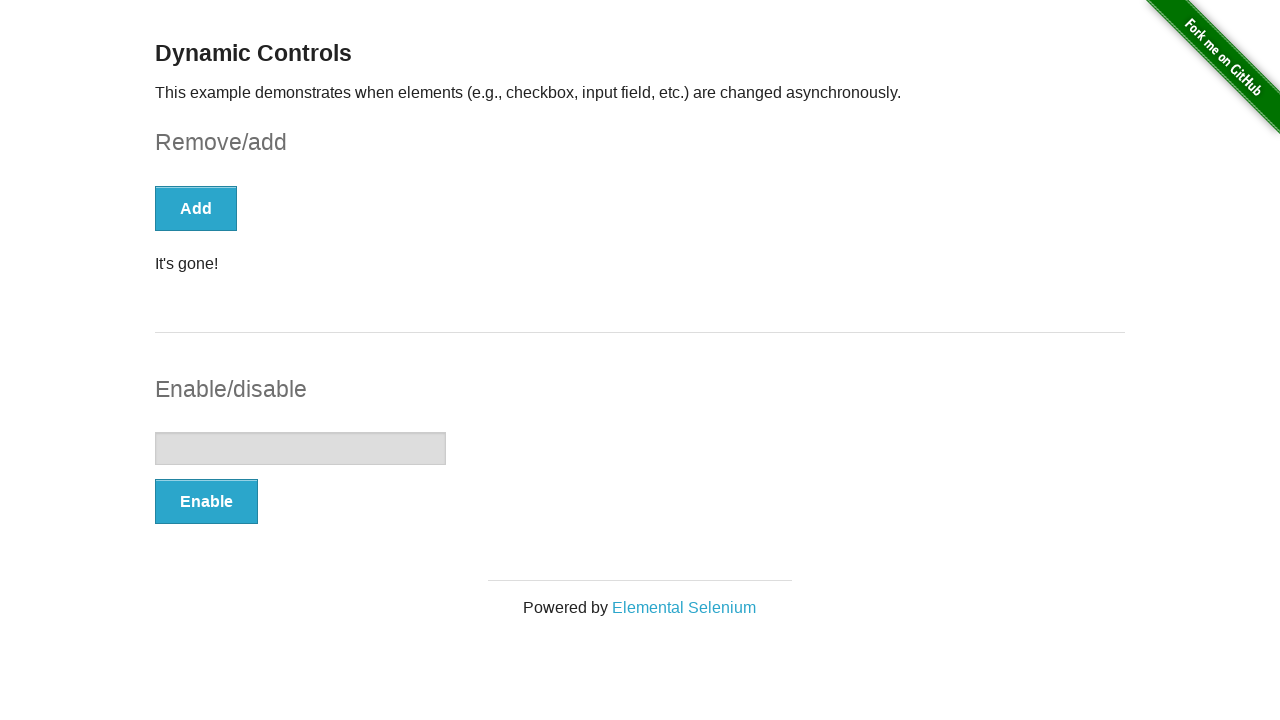